Tests jQuery dropdown by clicking speed button and selecting "Fast" option

Starting URL: http://jqueryui.com/resources/demos/selectmenu/default.html

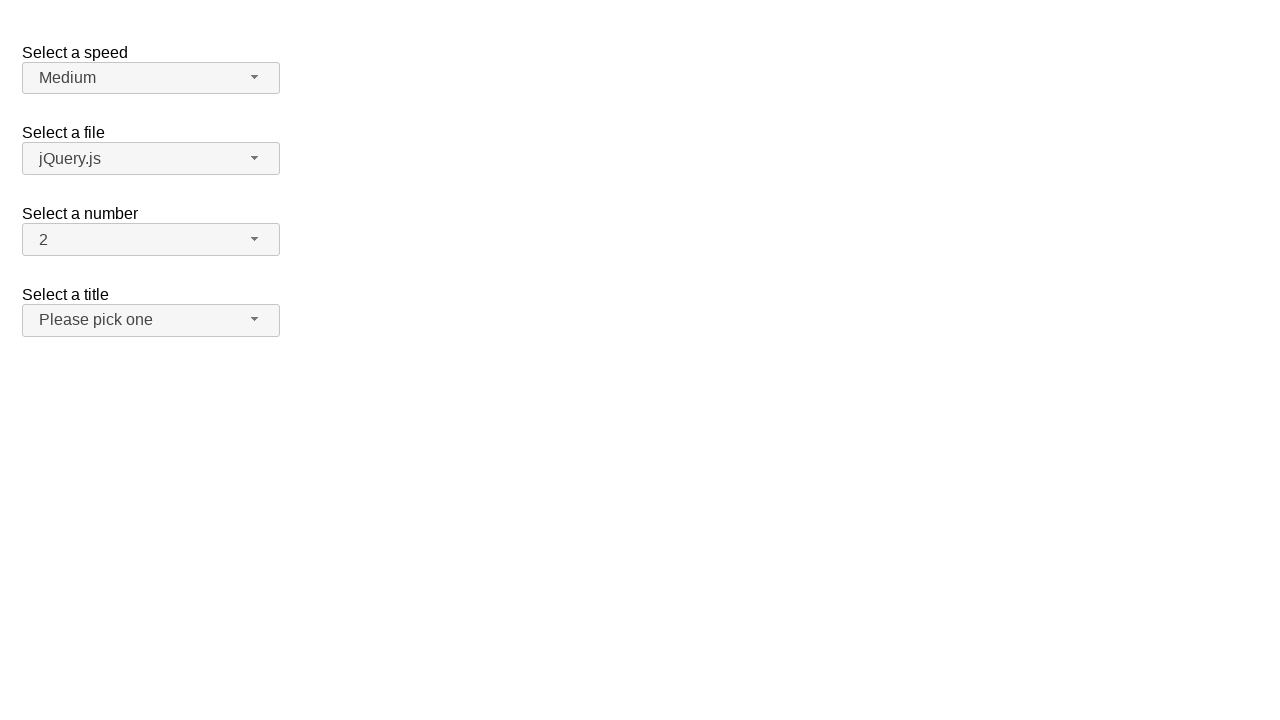

Clicked speed dropdown button at (151, 78) on span#speed-button
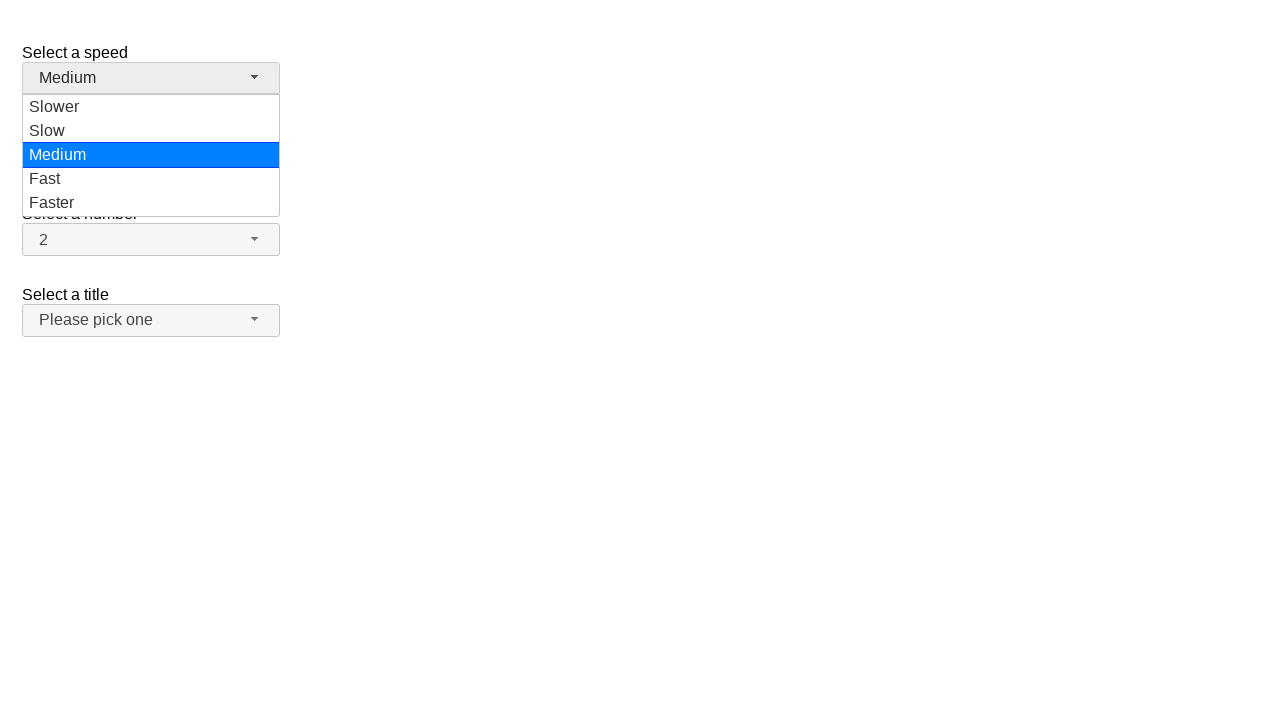

Speed dropdown menu appeared
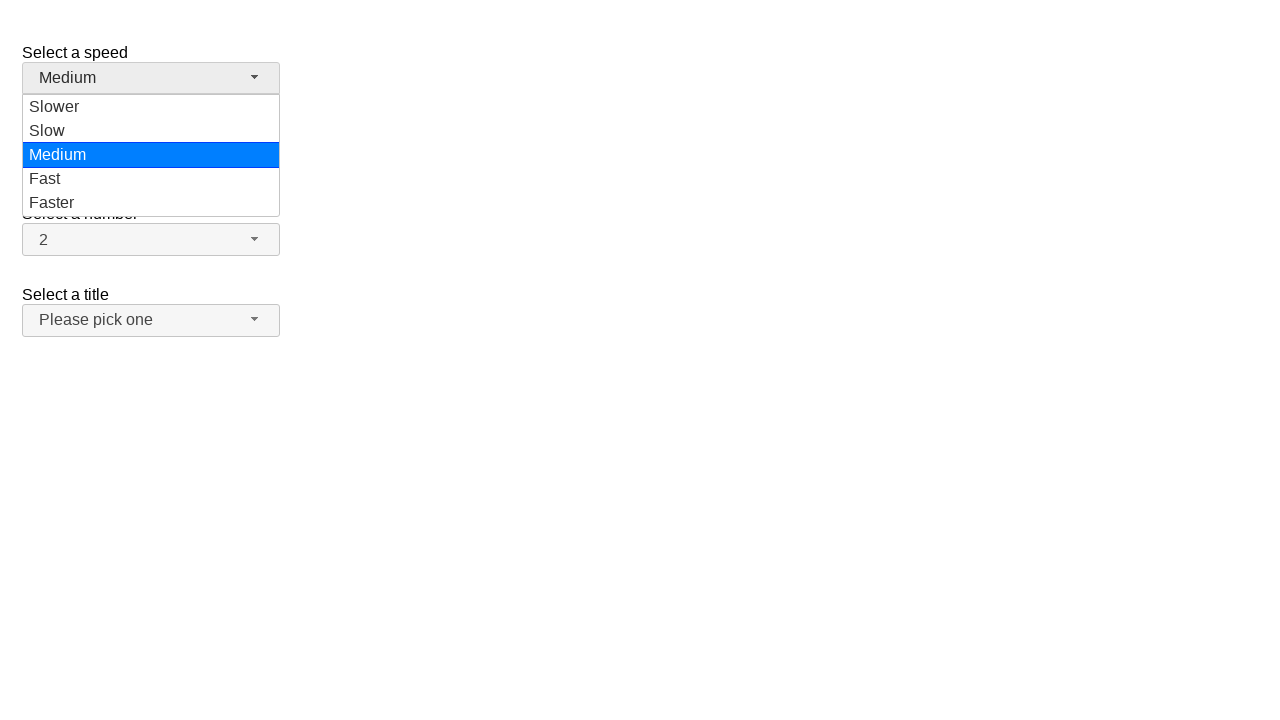

Selected 'Fast' option from dropdown menu at (151, 179) on ul#speed-menu>li>div:has-text('Fast')
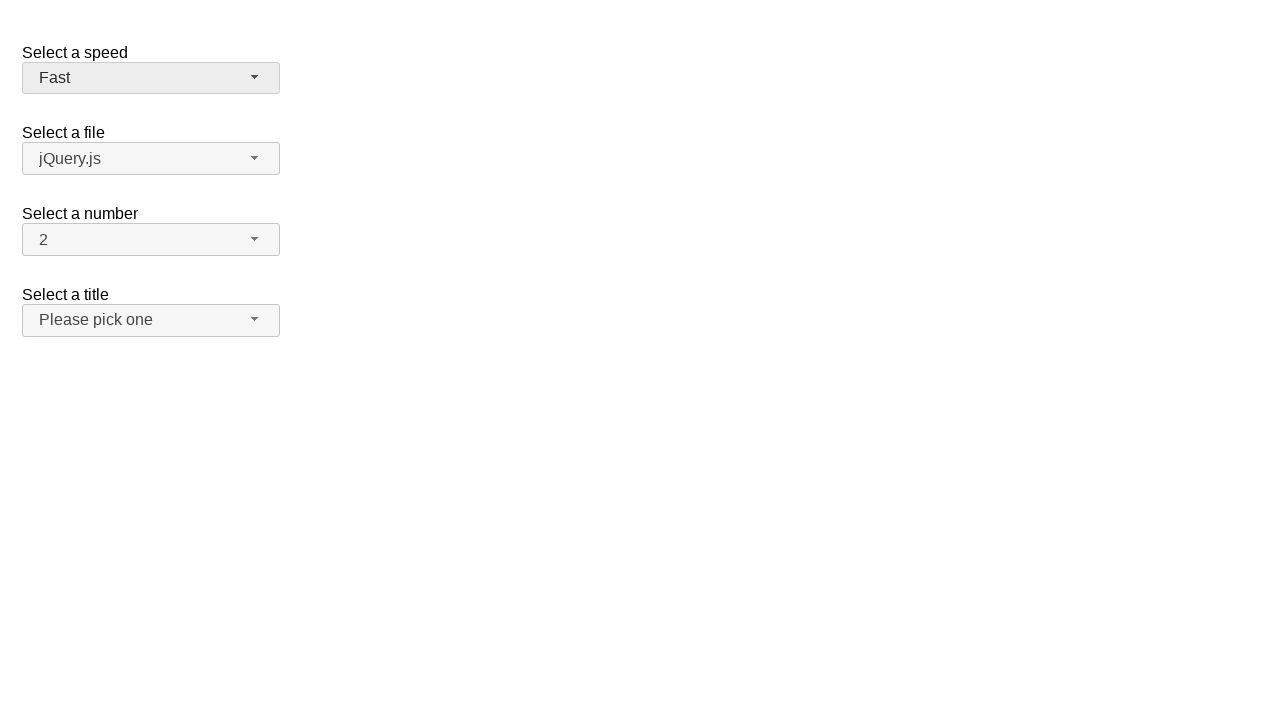

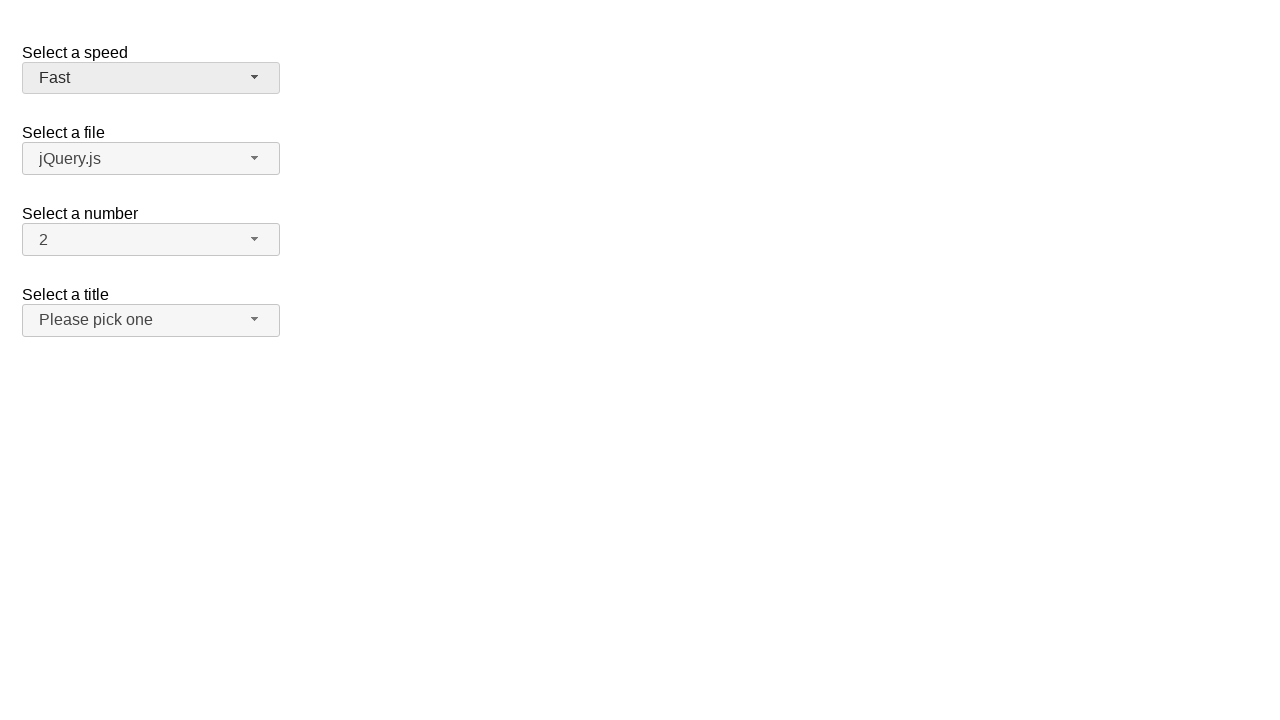